Tests the demo request form by filling in an email address and clicking the submit button

Starting URL: https://saucelabs.com/request-demo

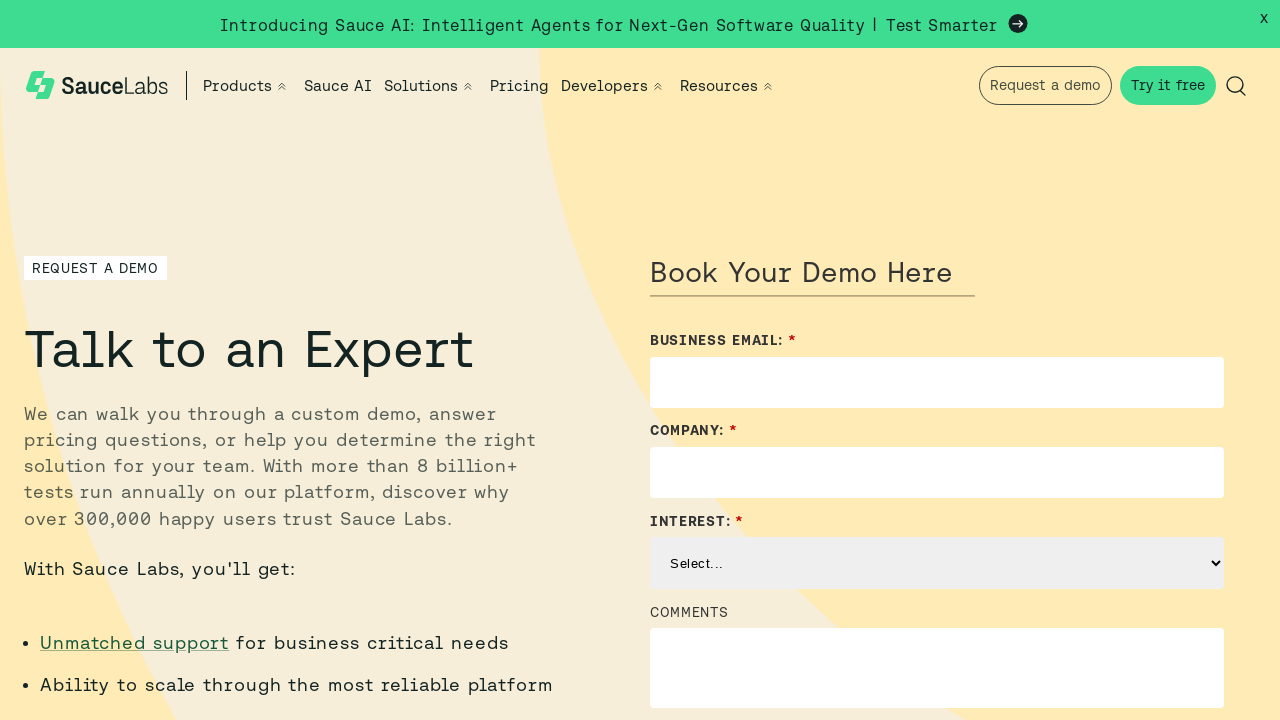

Filled email field with 'thomthom@businessEmail.com' on #Email
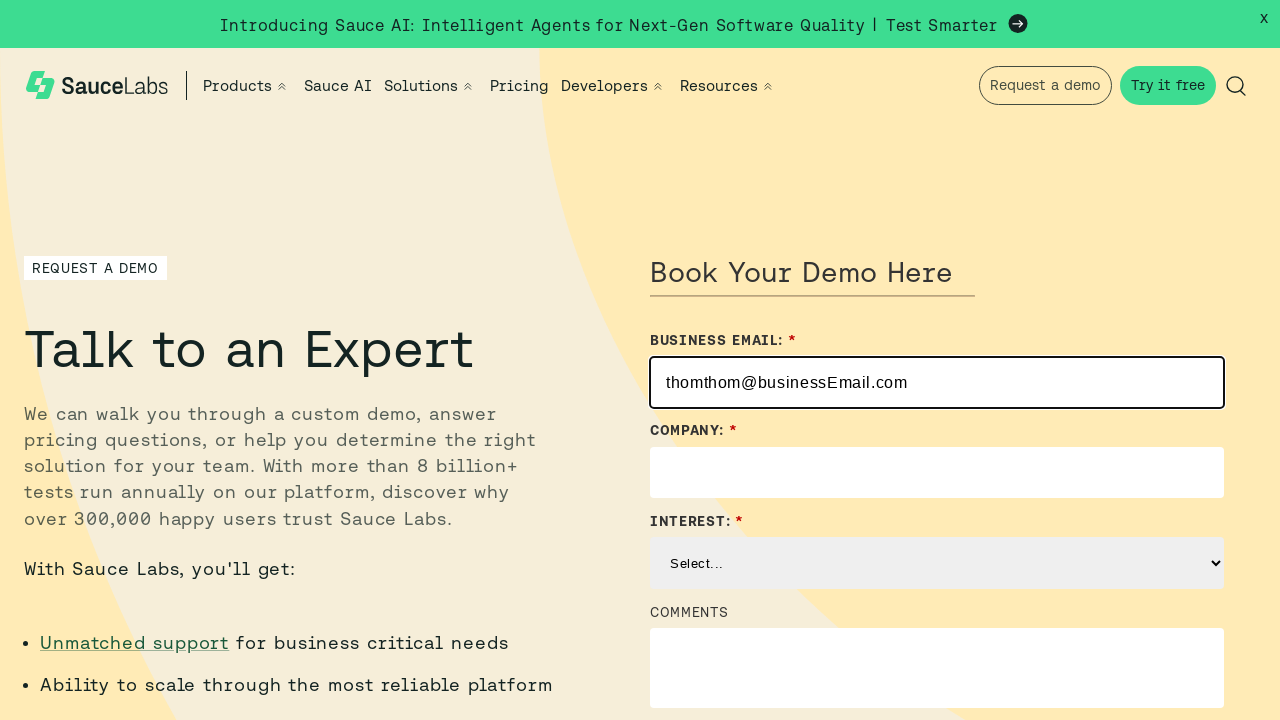

Clicked the Let's Talk button to submit the demo request form at (696, 360) on .mktoButton
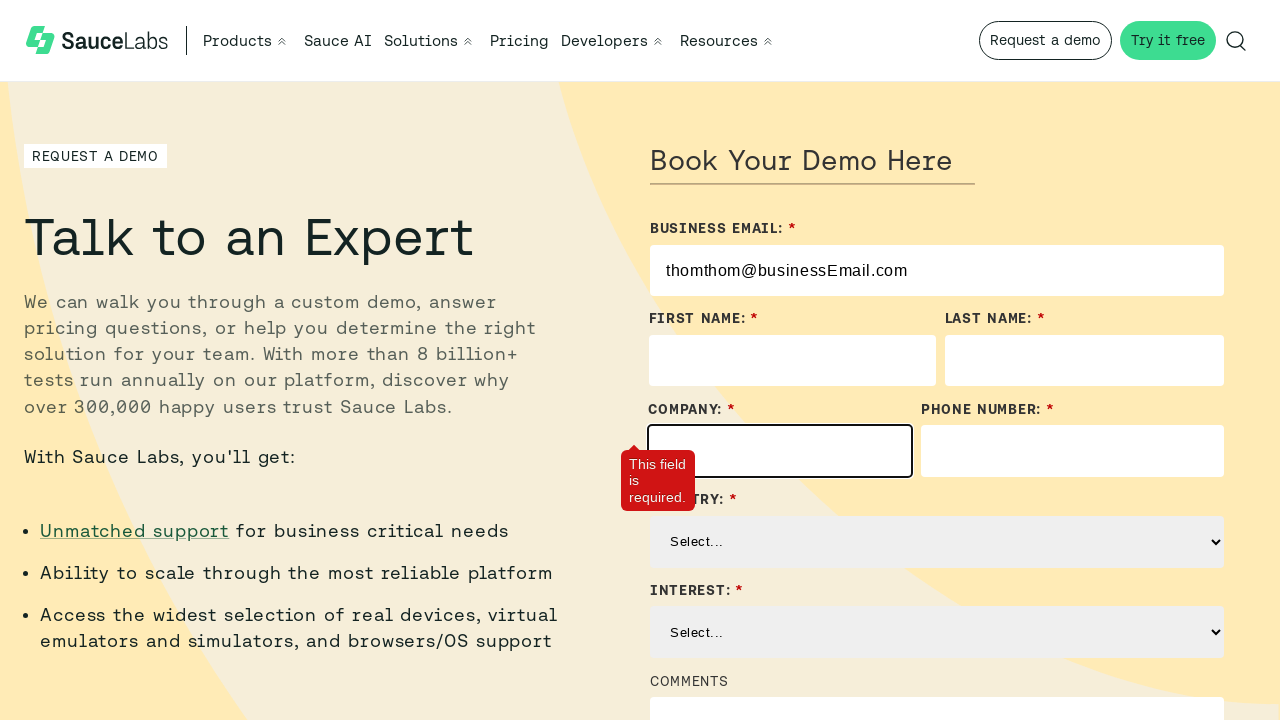

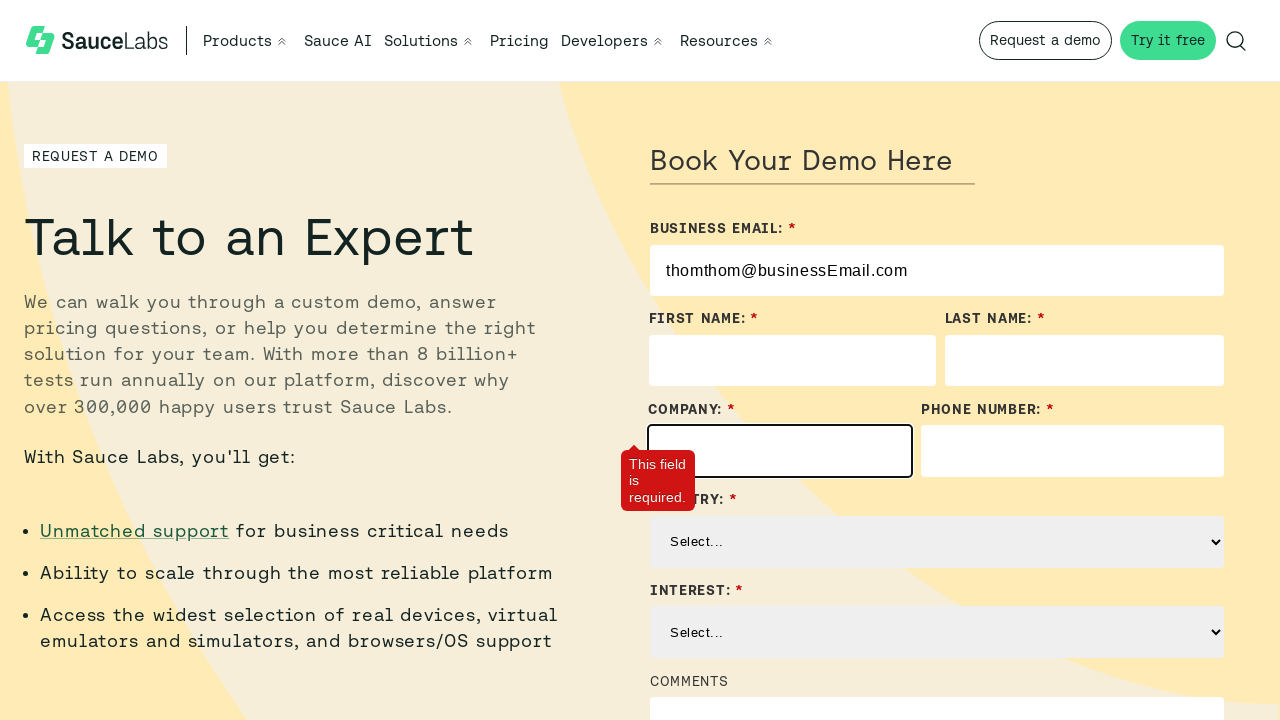